Tests data table sorting in ascending order by clicking a column header with CSS class selector (table with attributes)

Starting URL: http://the-internet.herokuapp.com/tables

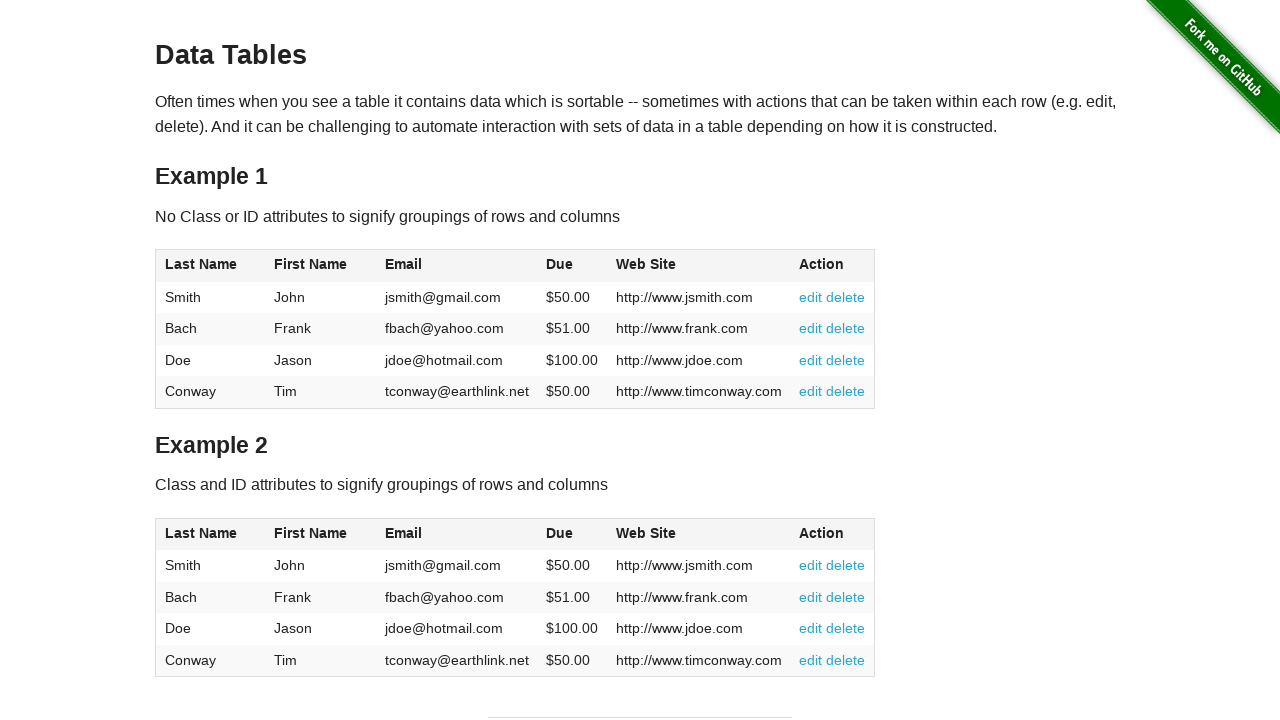

Clicked on the dues column header to sort data table at (560, 533) on #table2 thead .dues
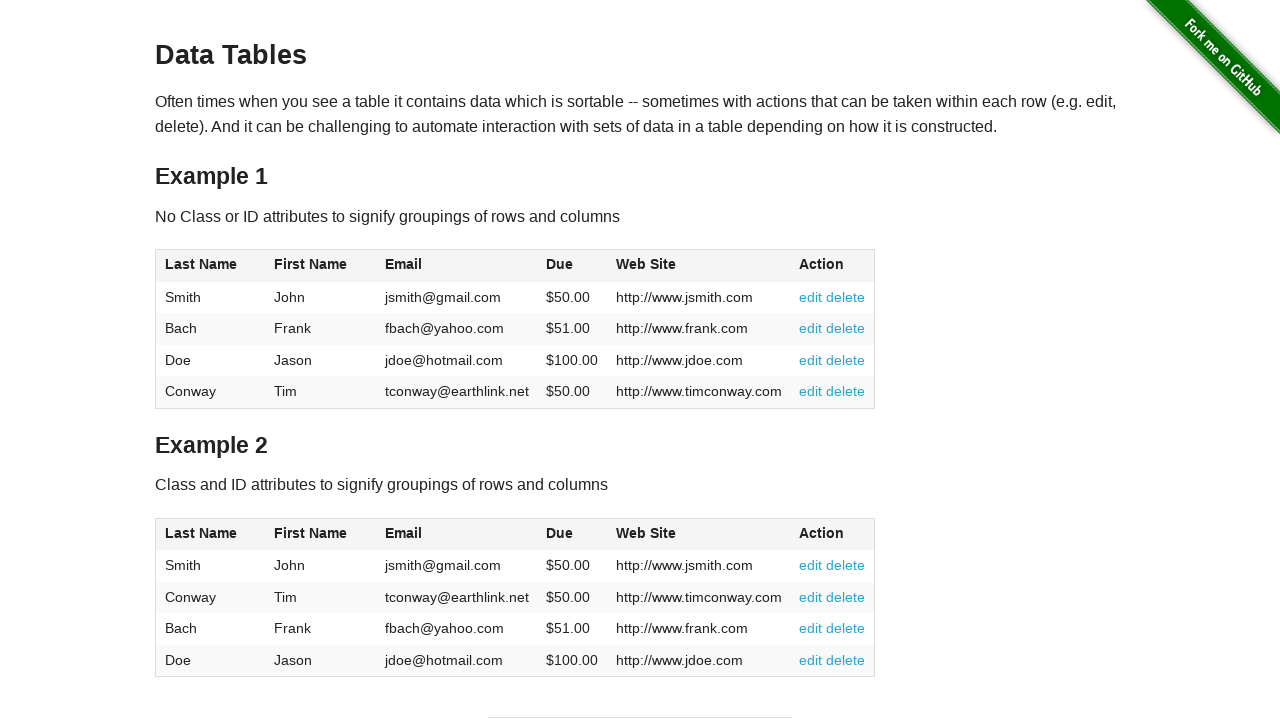

Data table sorted by dues column in ascending order
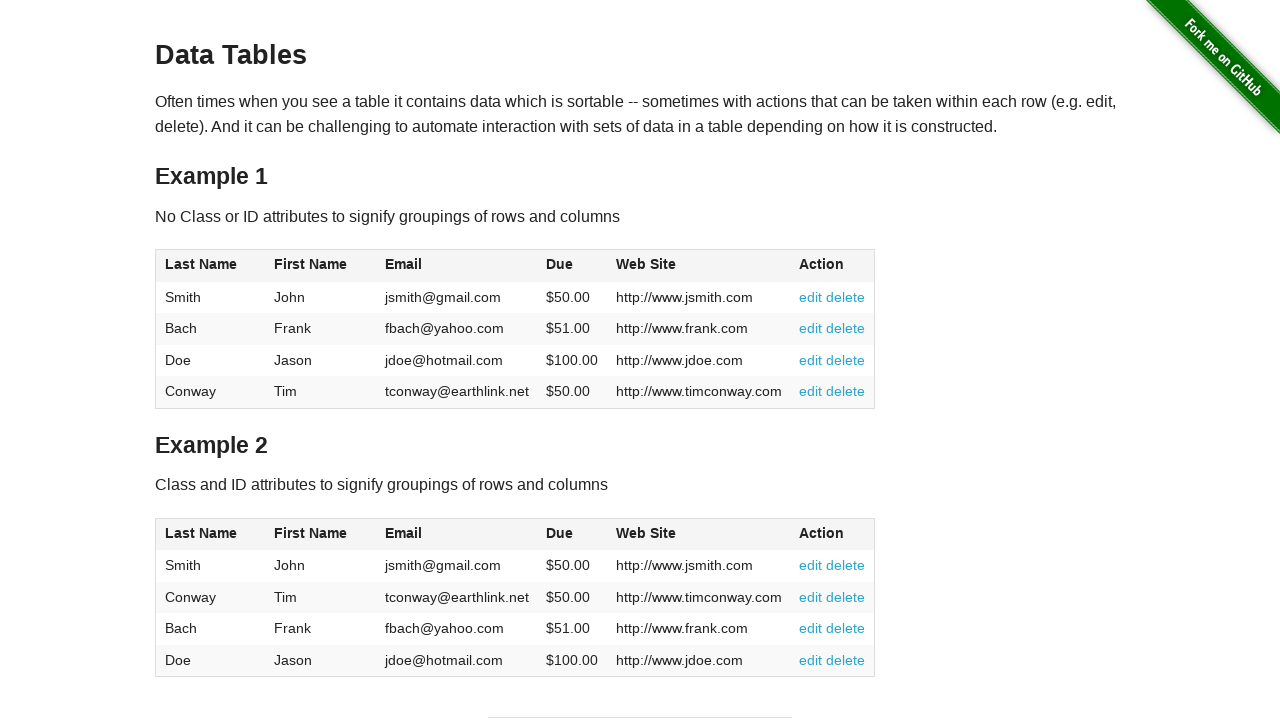

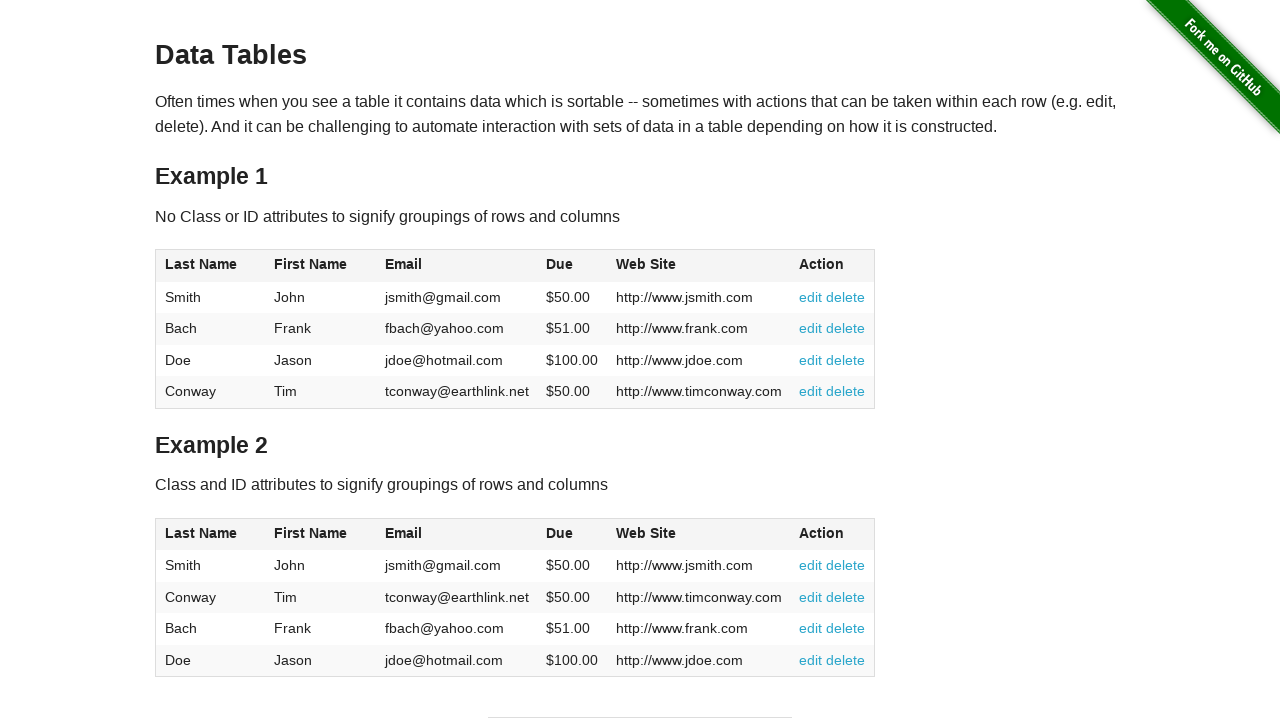